Tests show/hide button functionality by clicking buttons and verifying text visibility and button states

Starting URL: https://kristinek.github.io/site/examples/actions

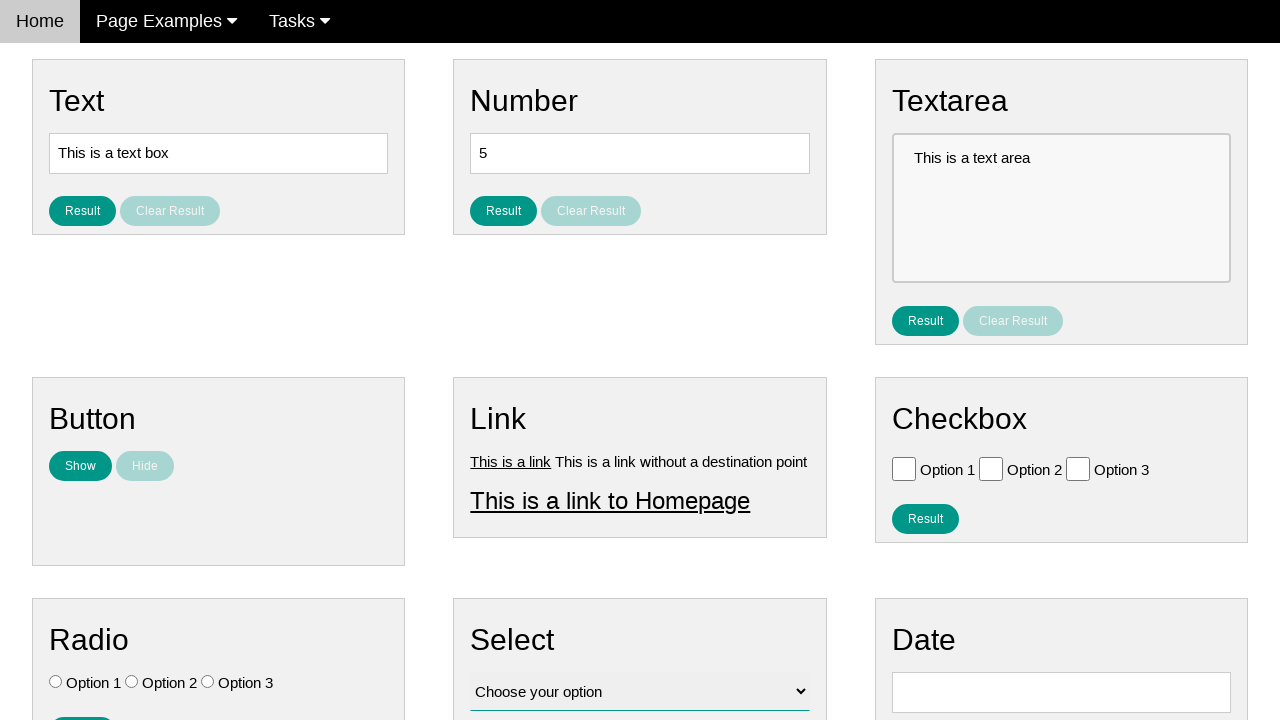

Verified that hidden text element is not visible initially
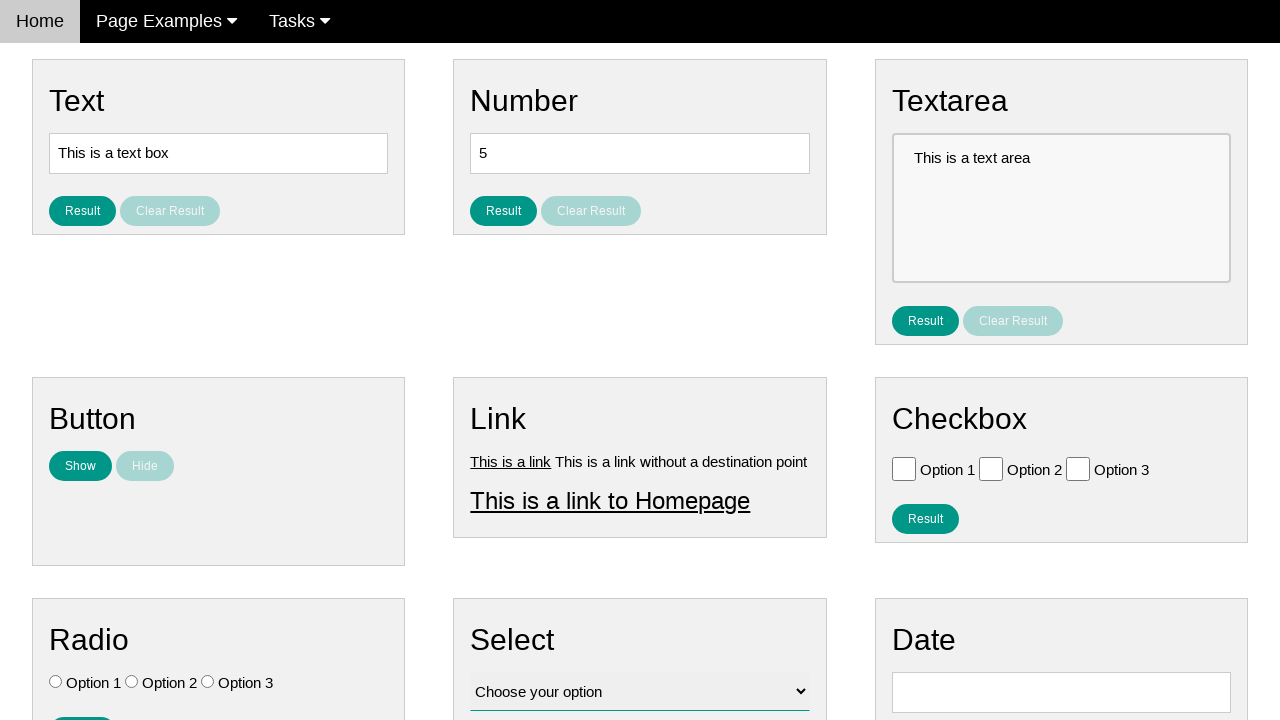

Verified that Show button is enabled initially
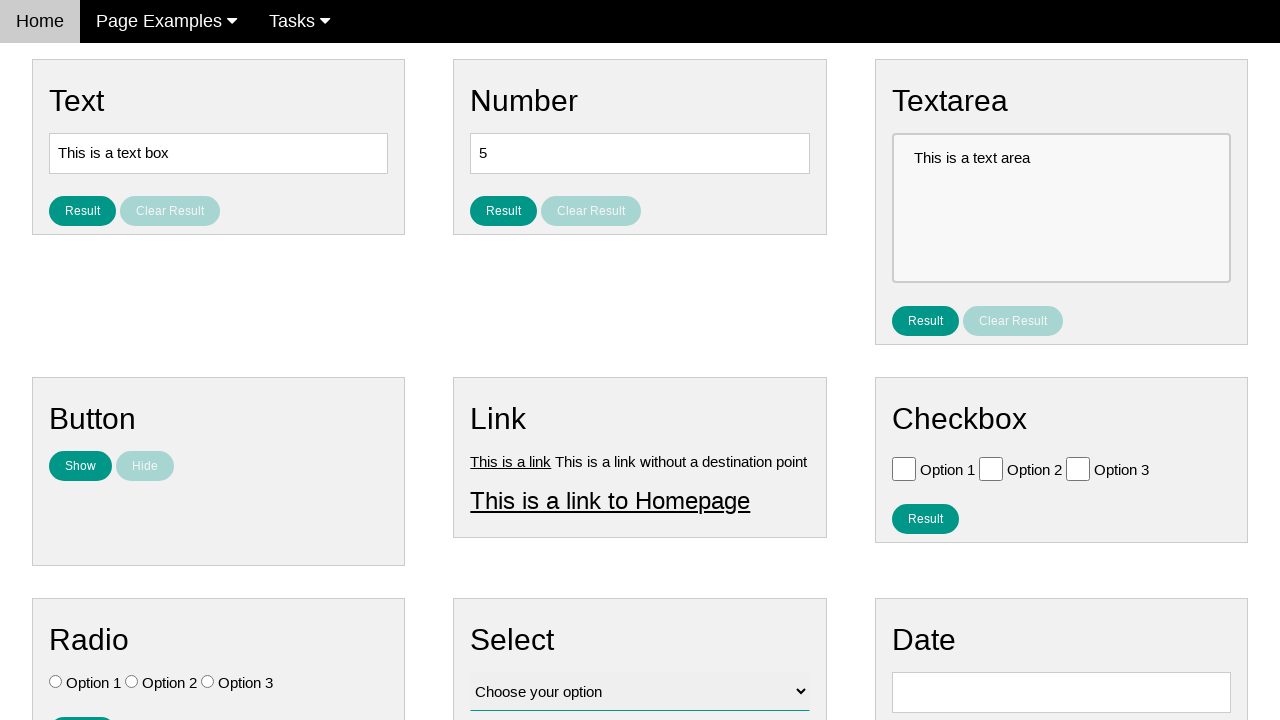

Verified that Hide button is disabled initially
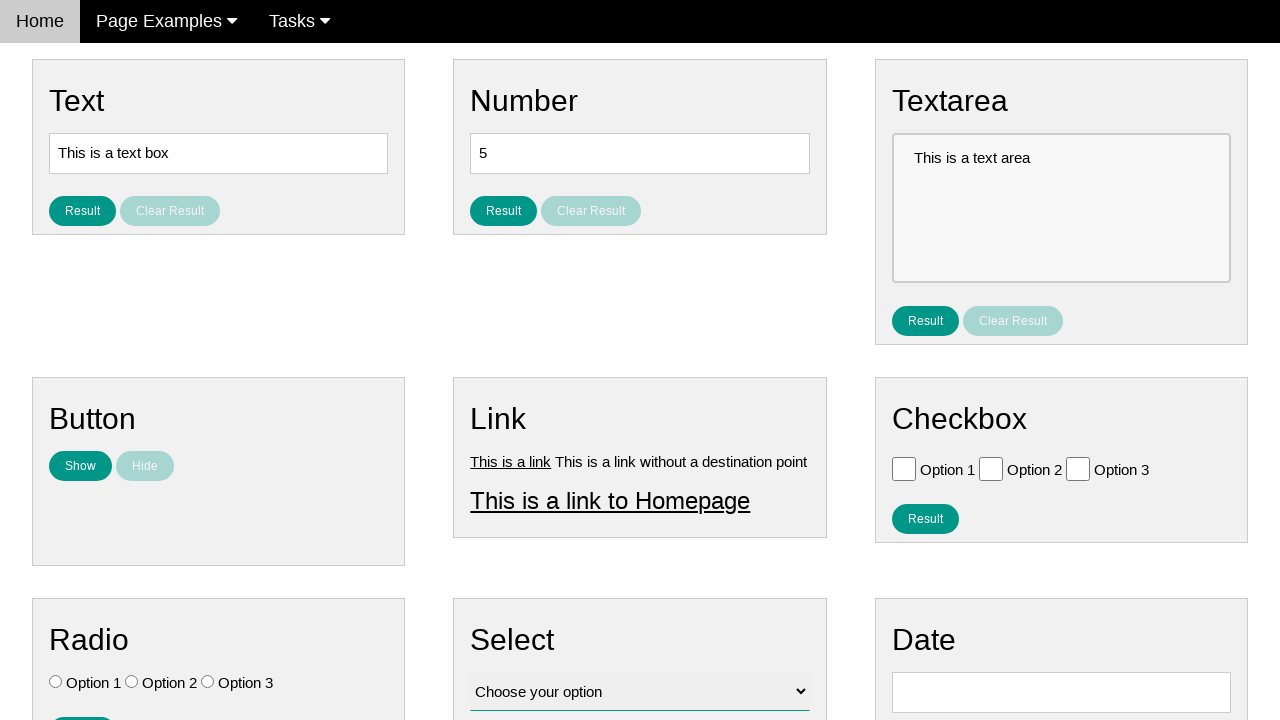

Clicked the Show button at (80, 466) on #show_text
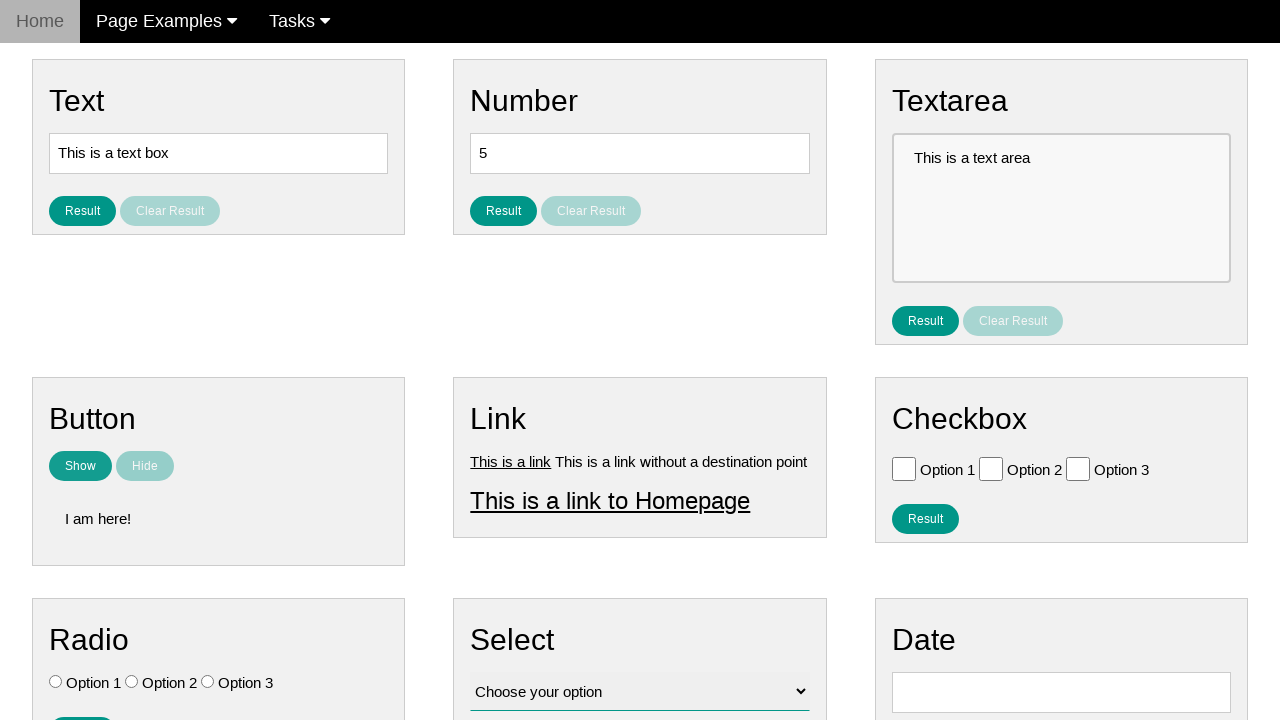

Verified that hidden text element is now visible after clicking Show
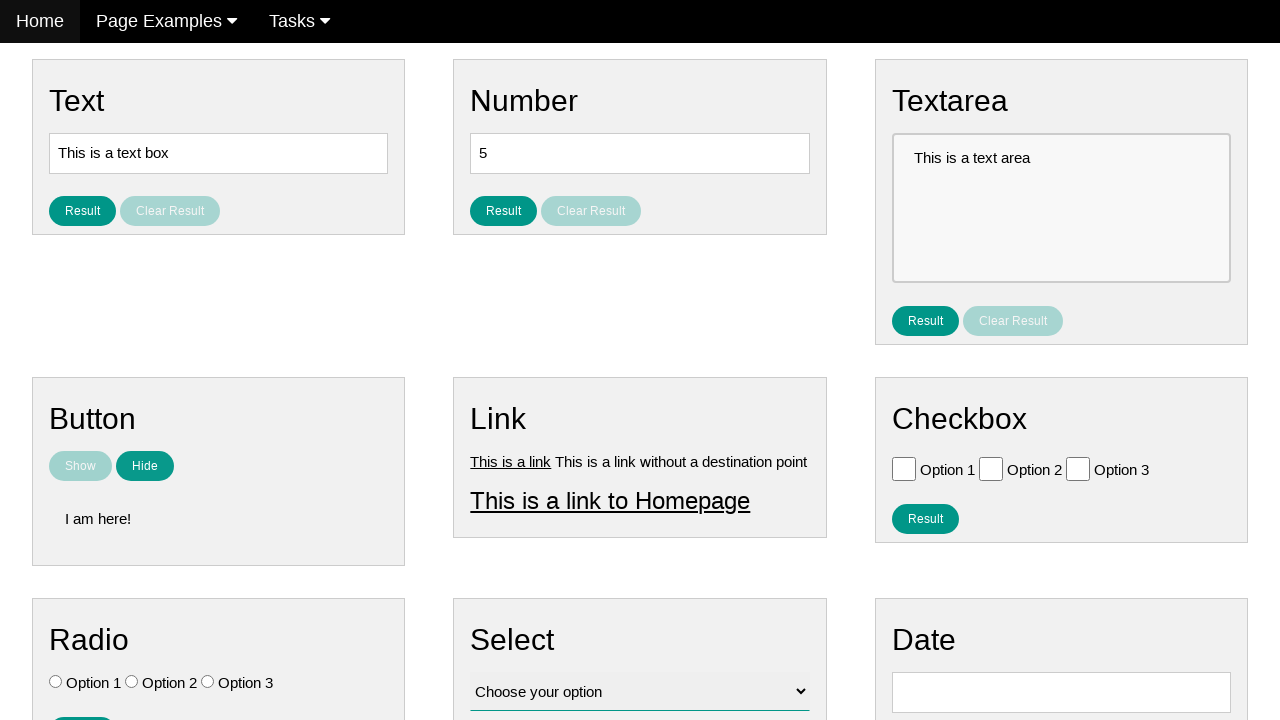

Verified that Show button is now disabled
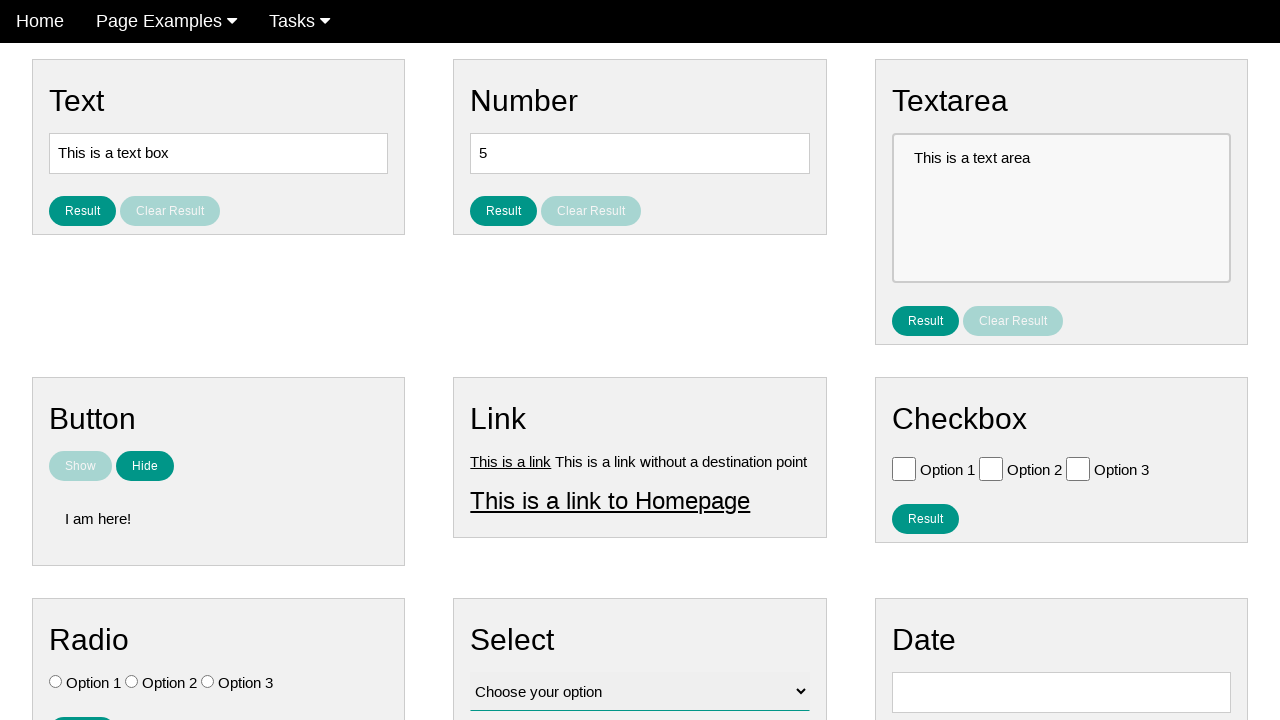

Verified that Hide button is now enabled
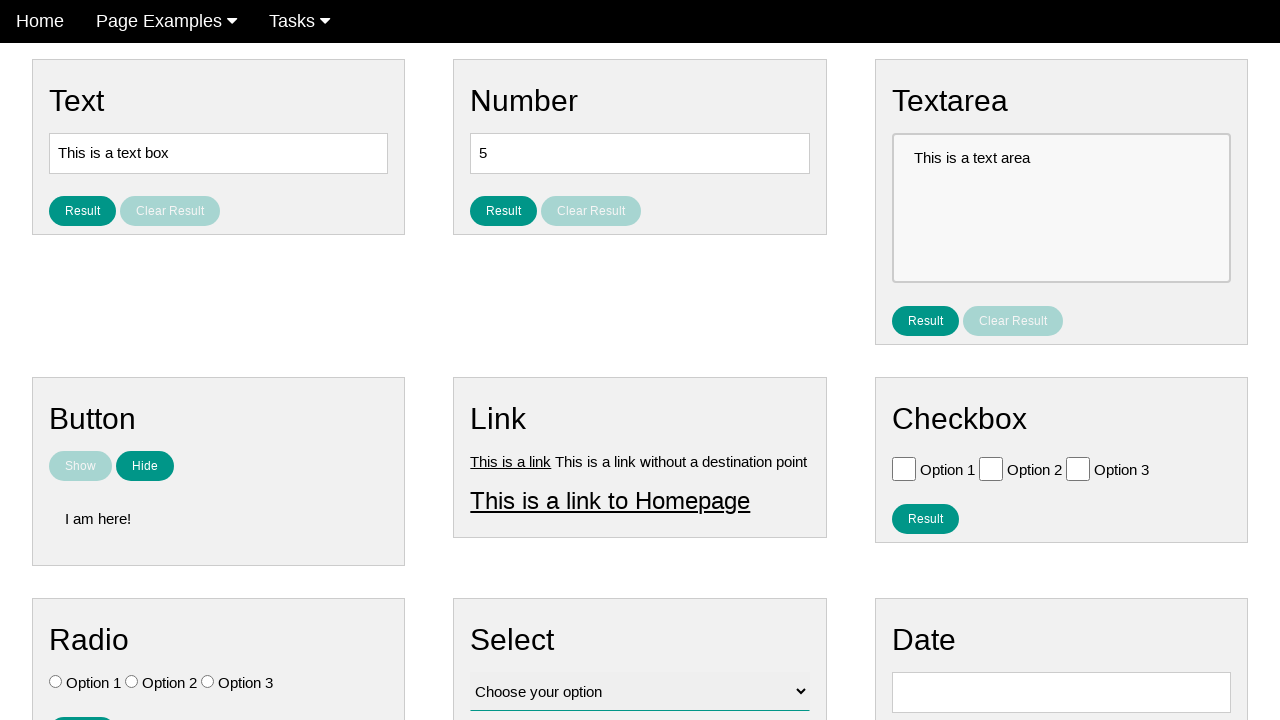

Clicked the Hide button at (145, 466) on [name='hide_text']
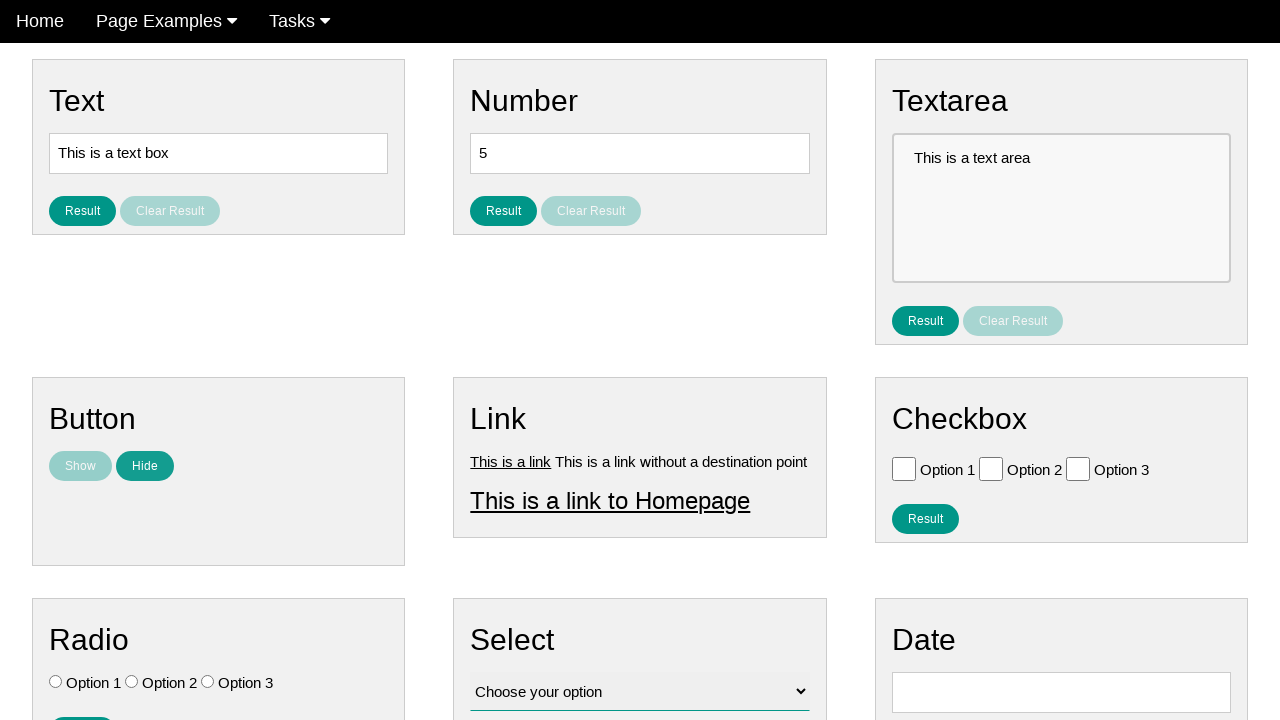

Verified that hidden text element is hidden again after clicking Hide
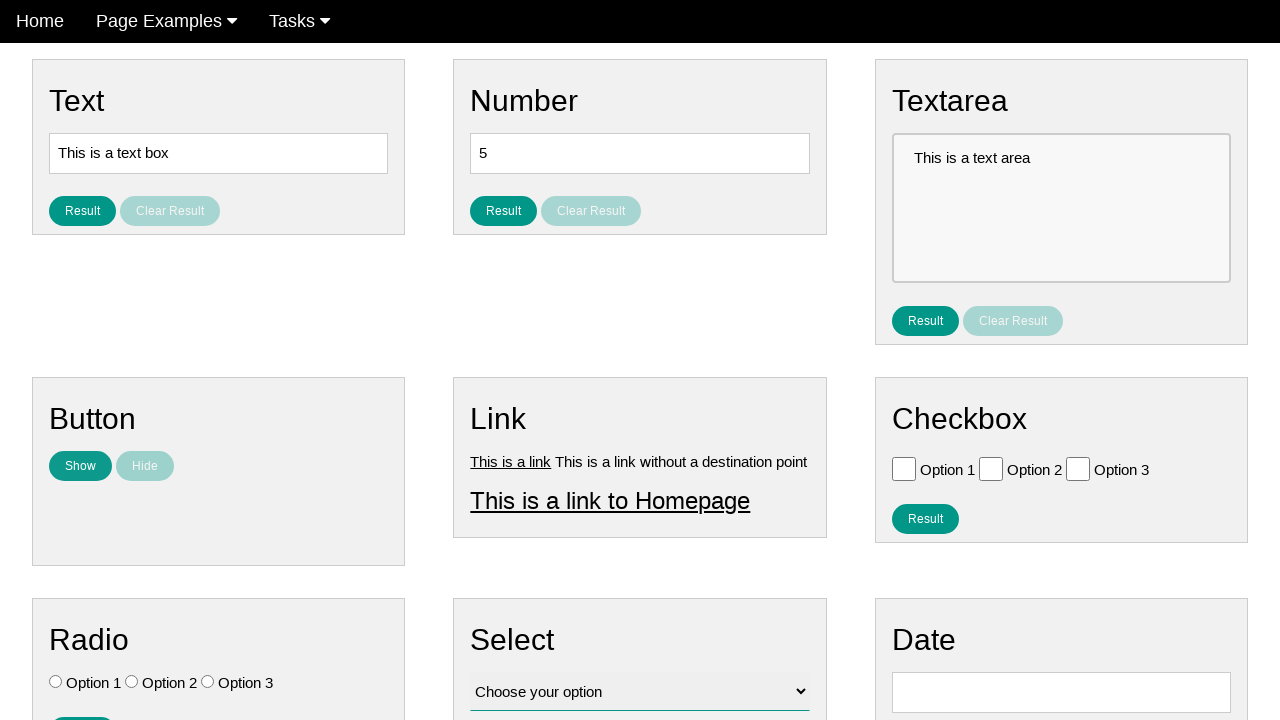

Verified that Show button is enabled again
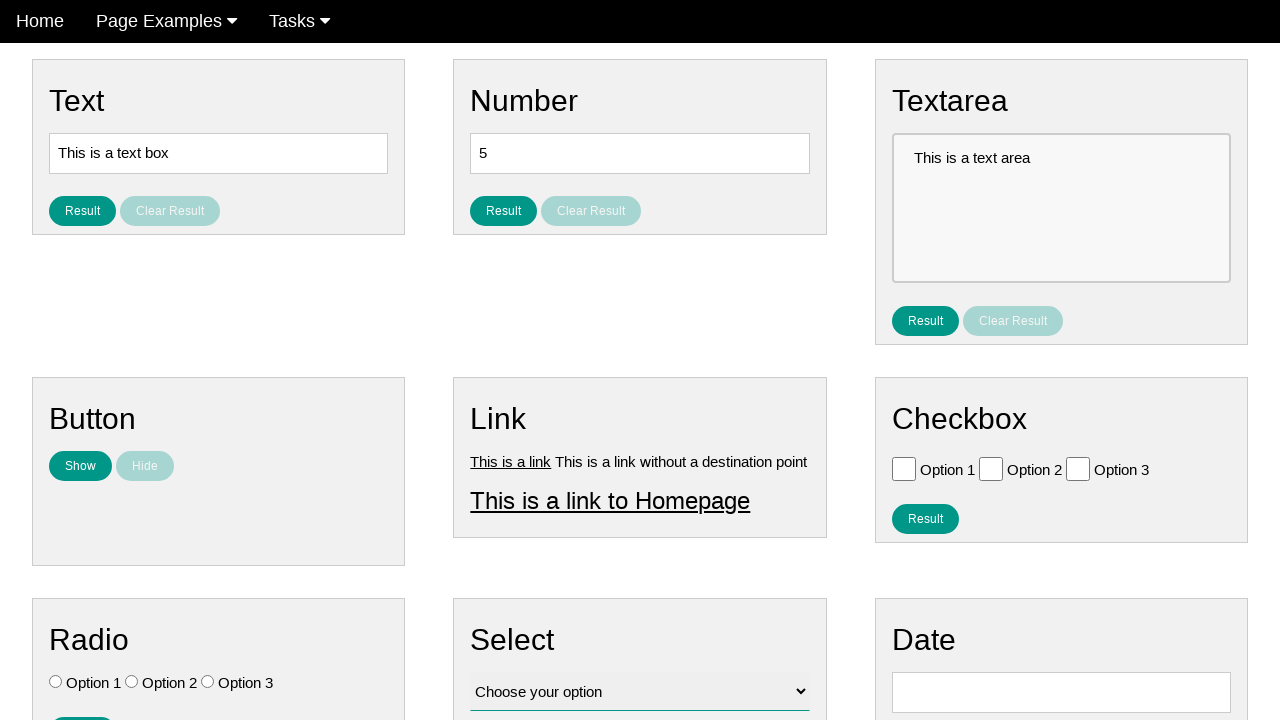

Verified that Hide button is disabled again
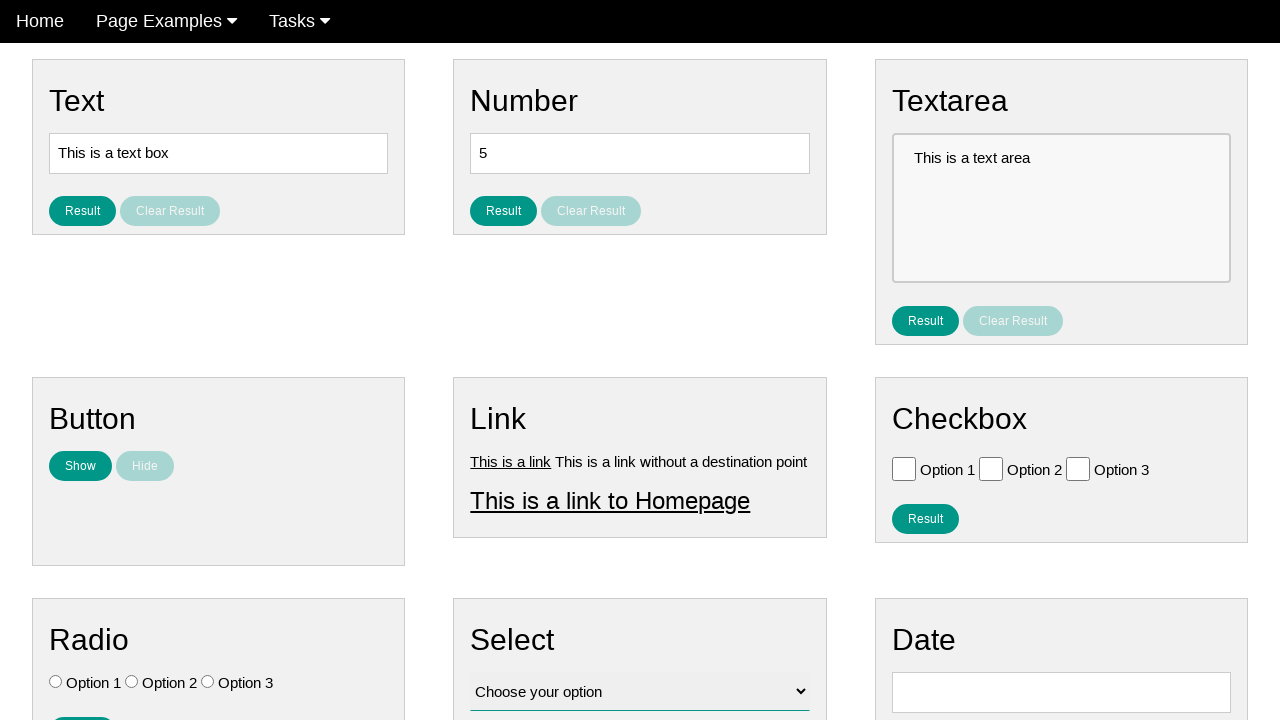

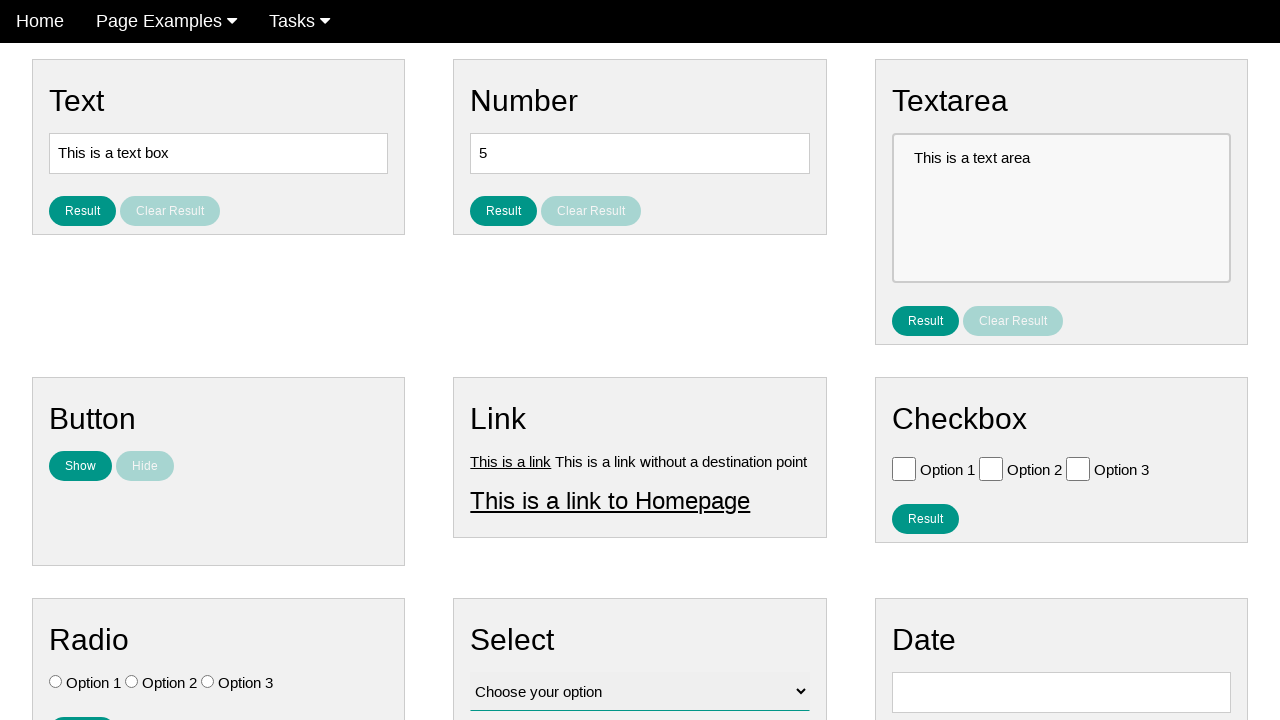